Tests file upload functionality by selecting a file via the file input element and submitting the form, then verifying the upload was successful.

Starting URL: https://the-internet.herokuapp.com/upload

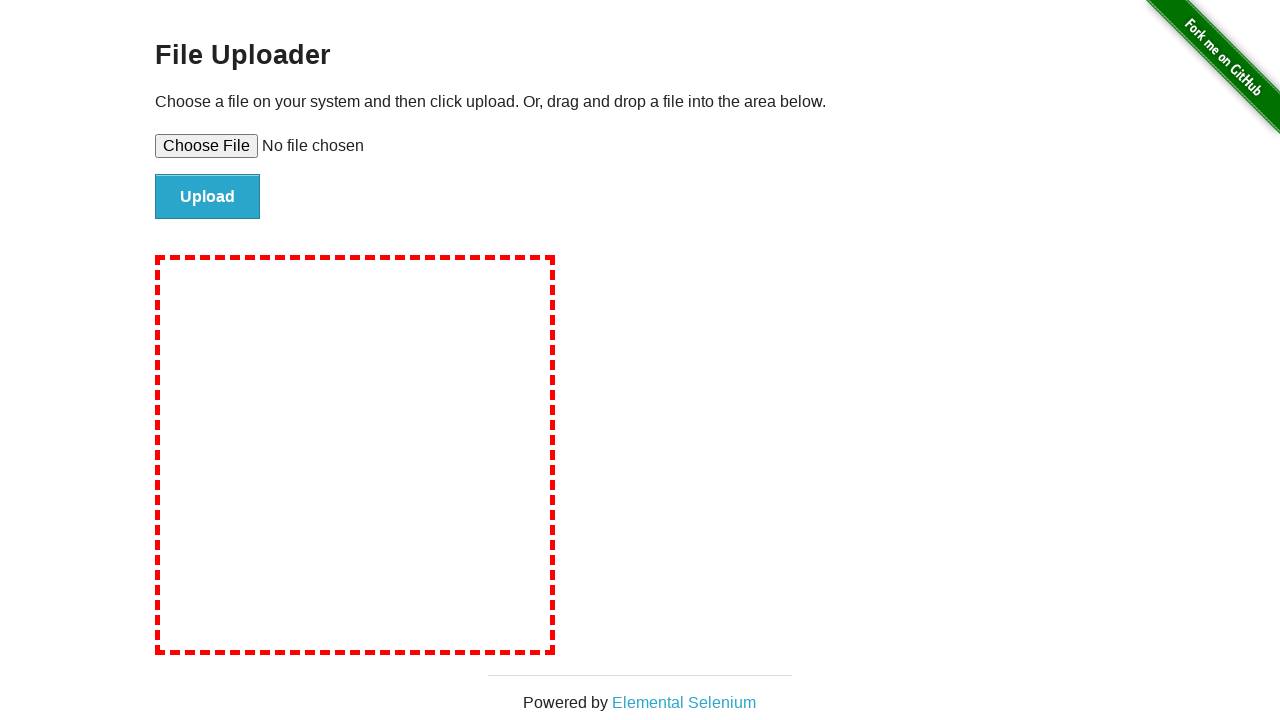

Created temporary test file for upload
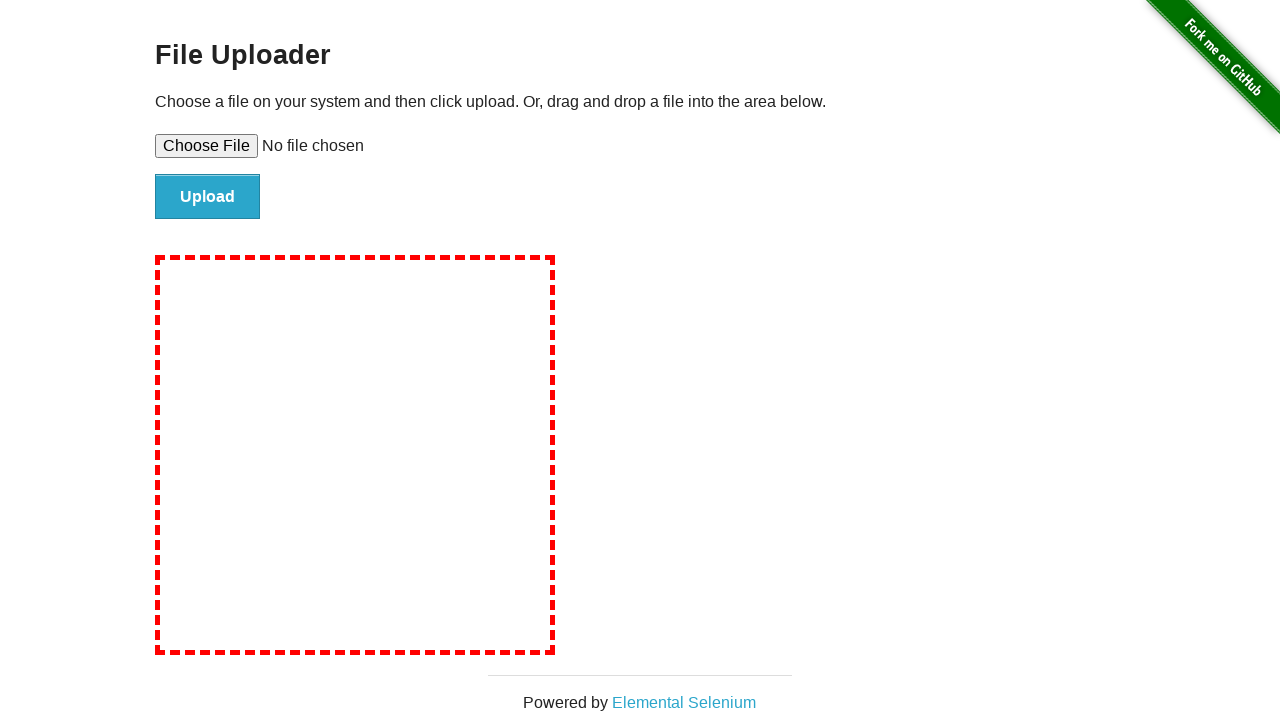

Selected test file via file input element
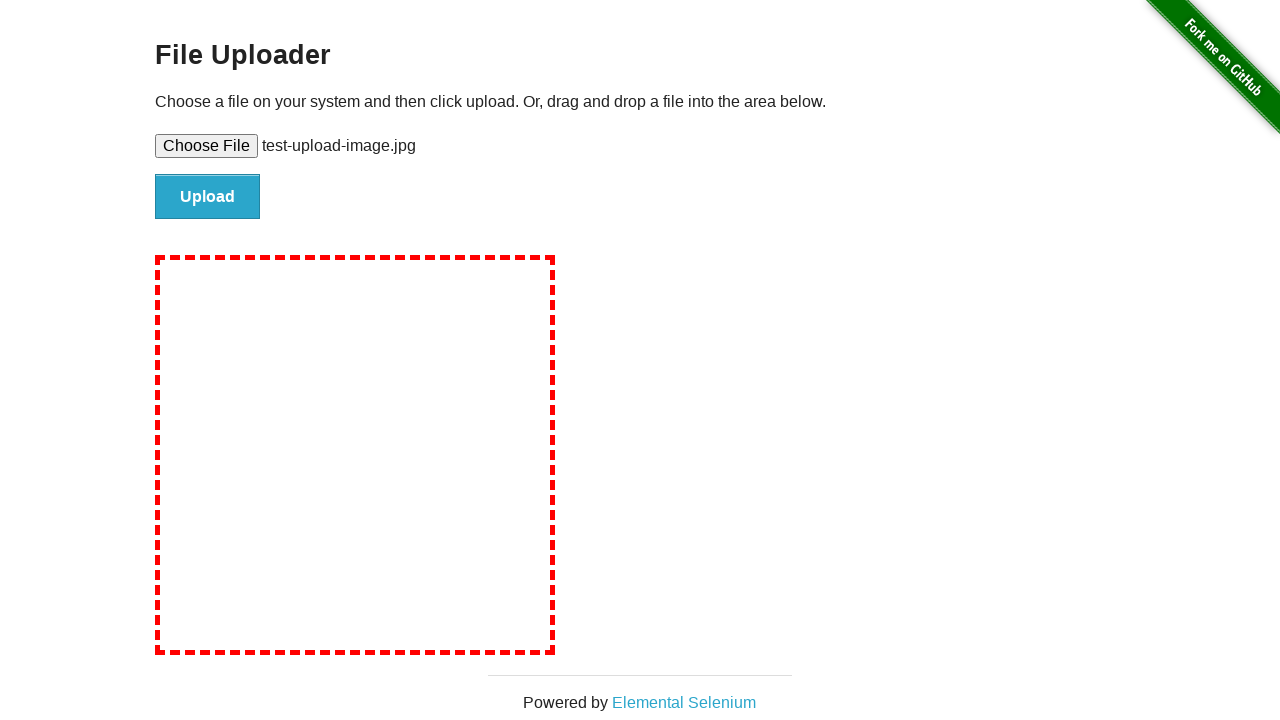

Clicked file submit button to upload at (208, 197) on #file-submit
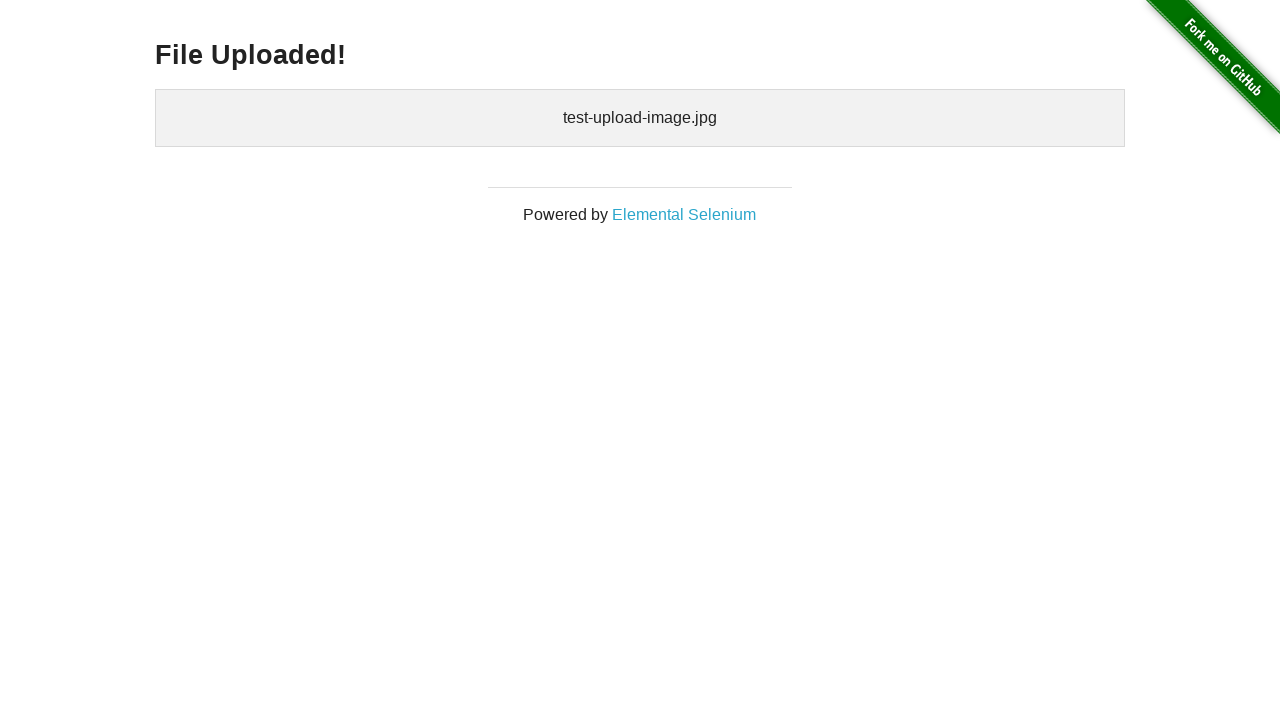

File upload success message appeared
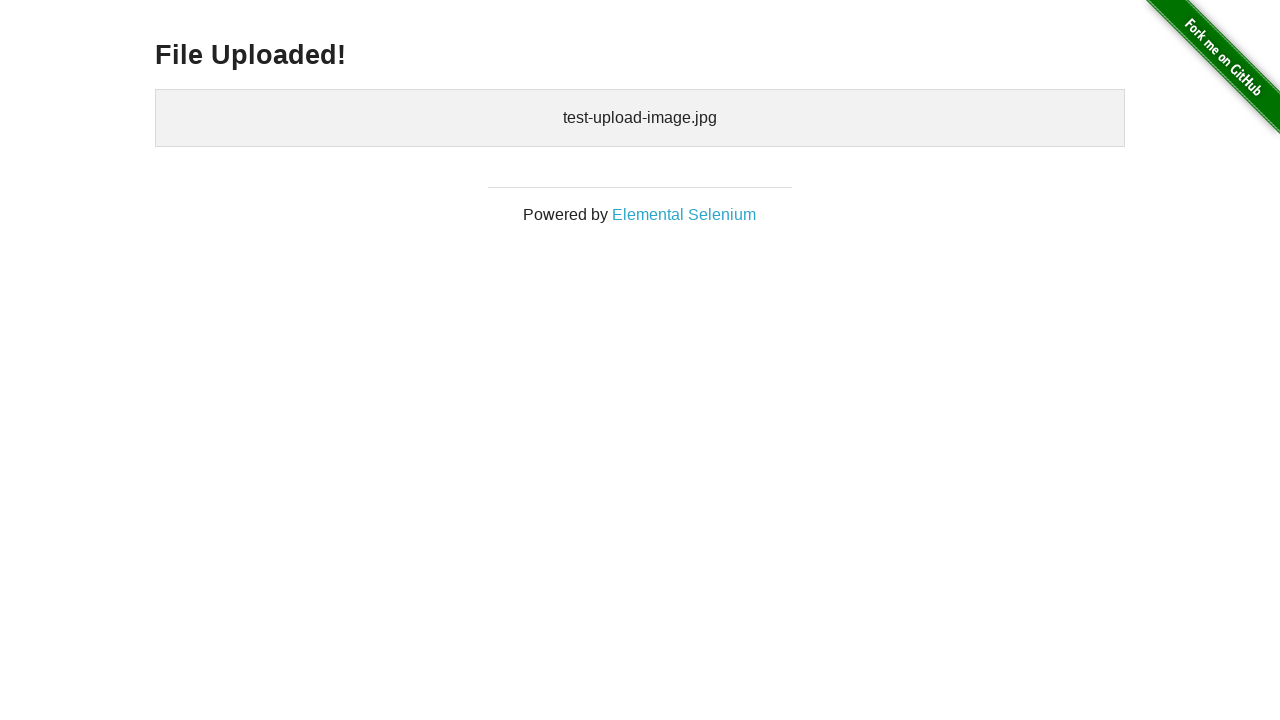

Cleaned up temporary test file
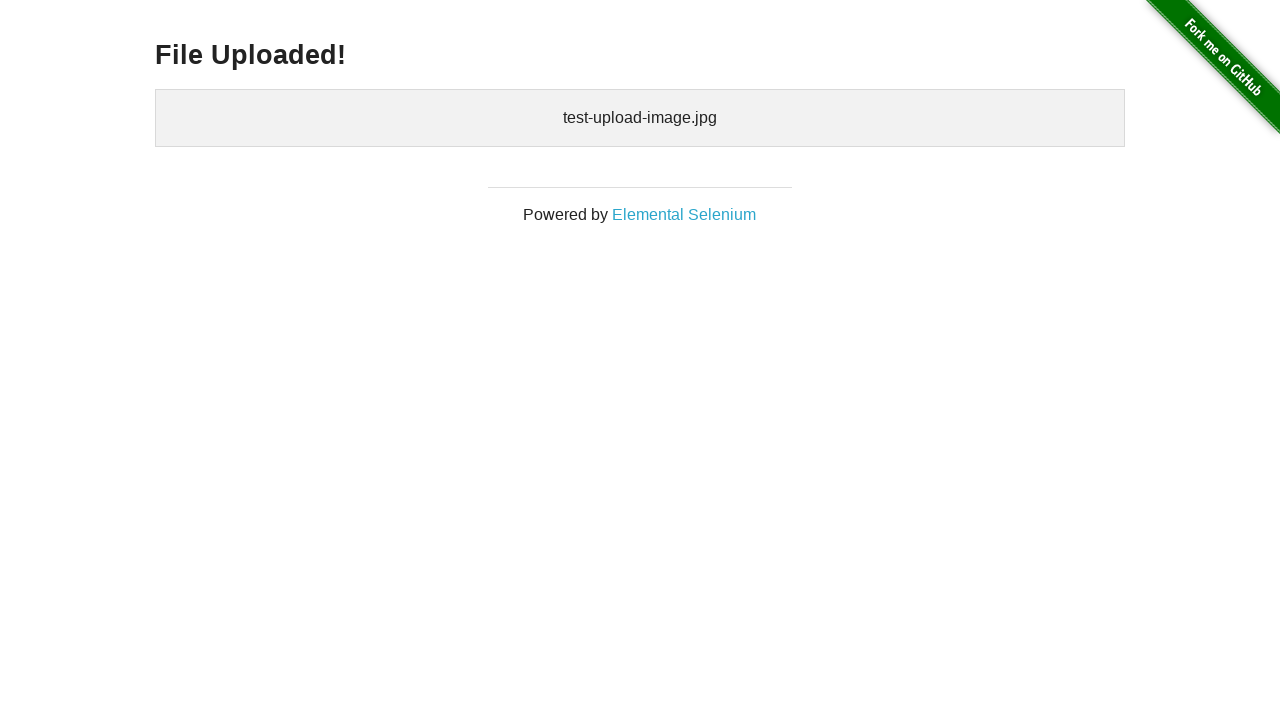

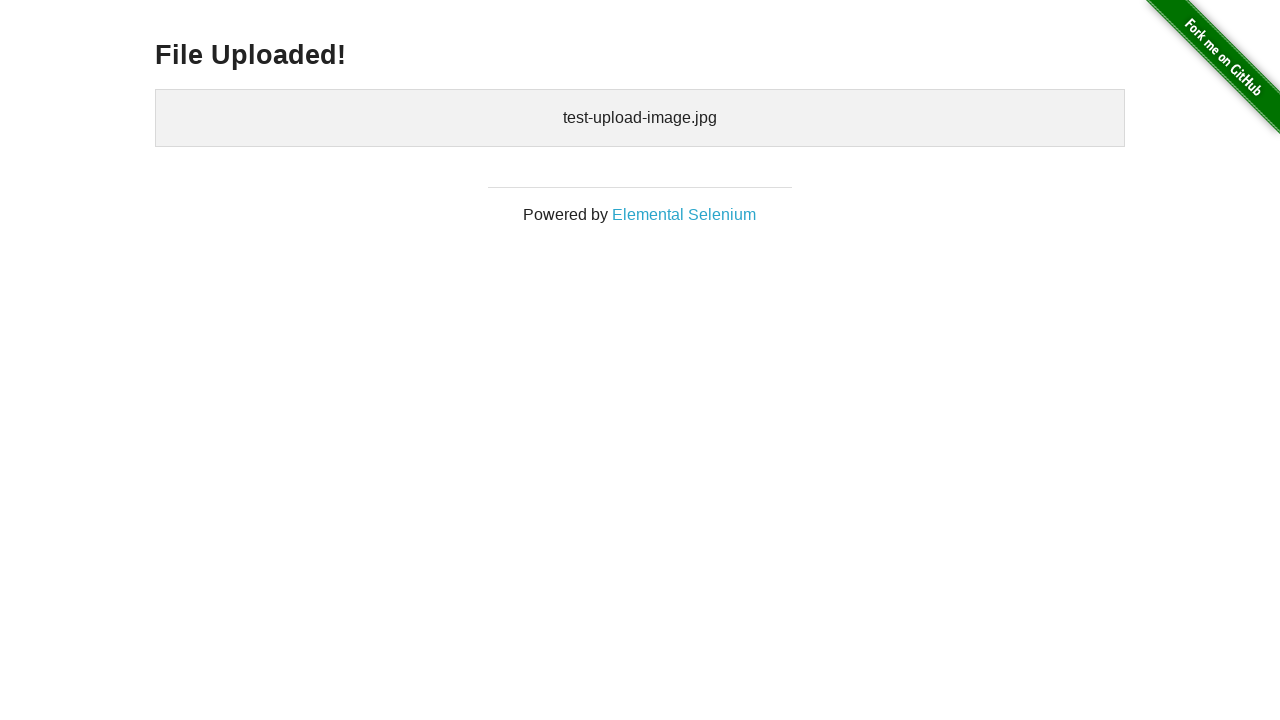